Waits for a price to drop to $100, clicks a book button, then solves a mathematical problem and submits the answer

Starting URL: http://suninjuly.github.io/explicit_wait2.html

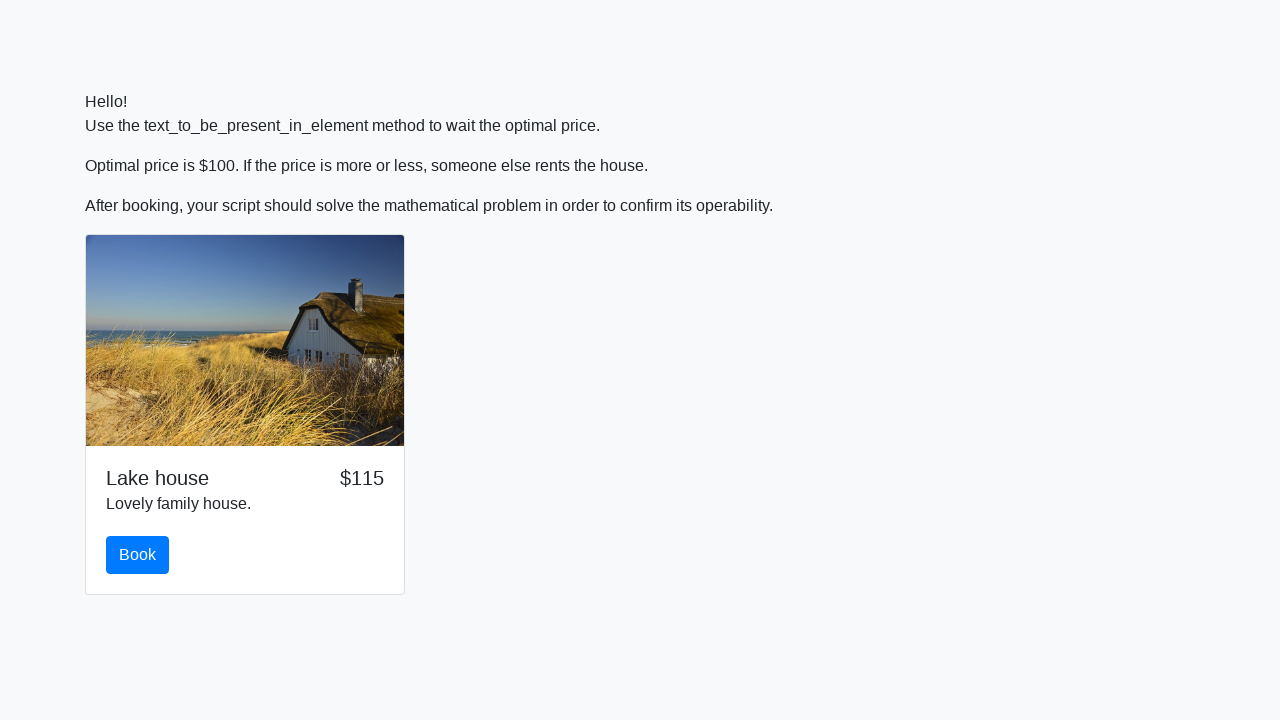

Waited for price to drop to $100
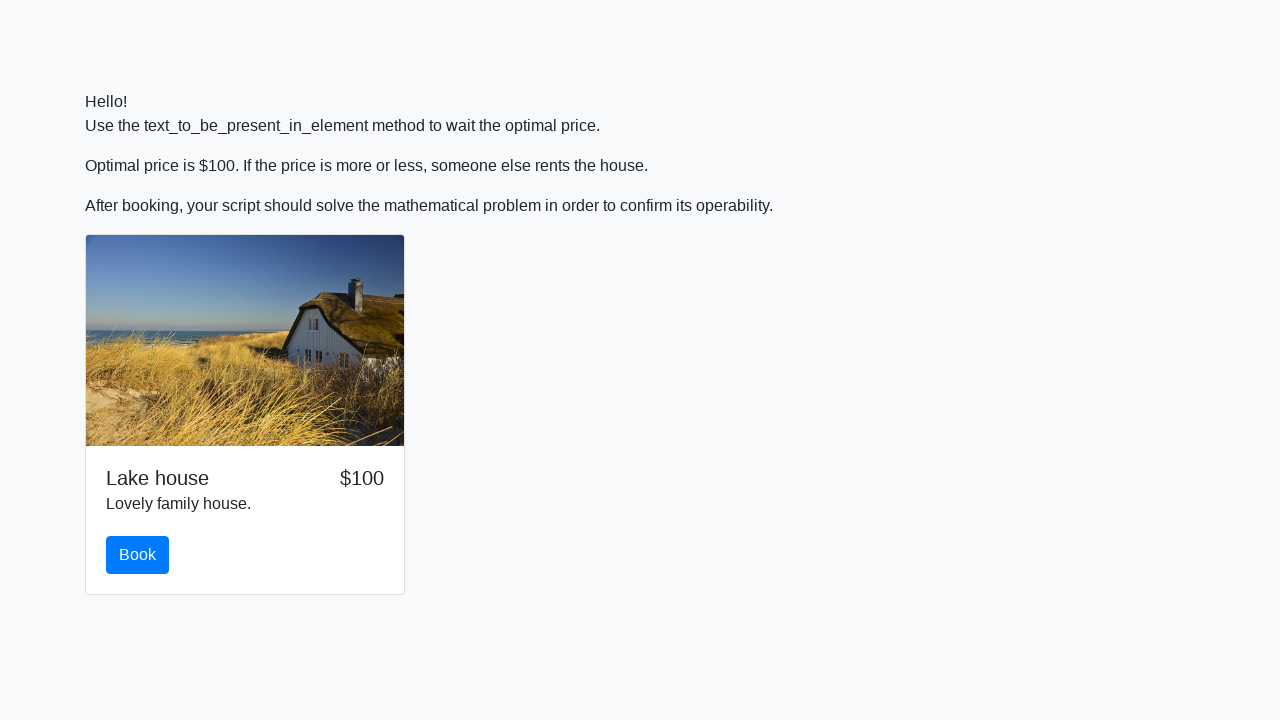

Clicked the Book button at (138, 555) on #book
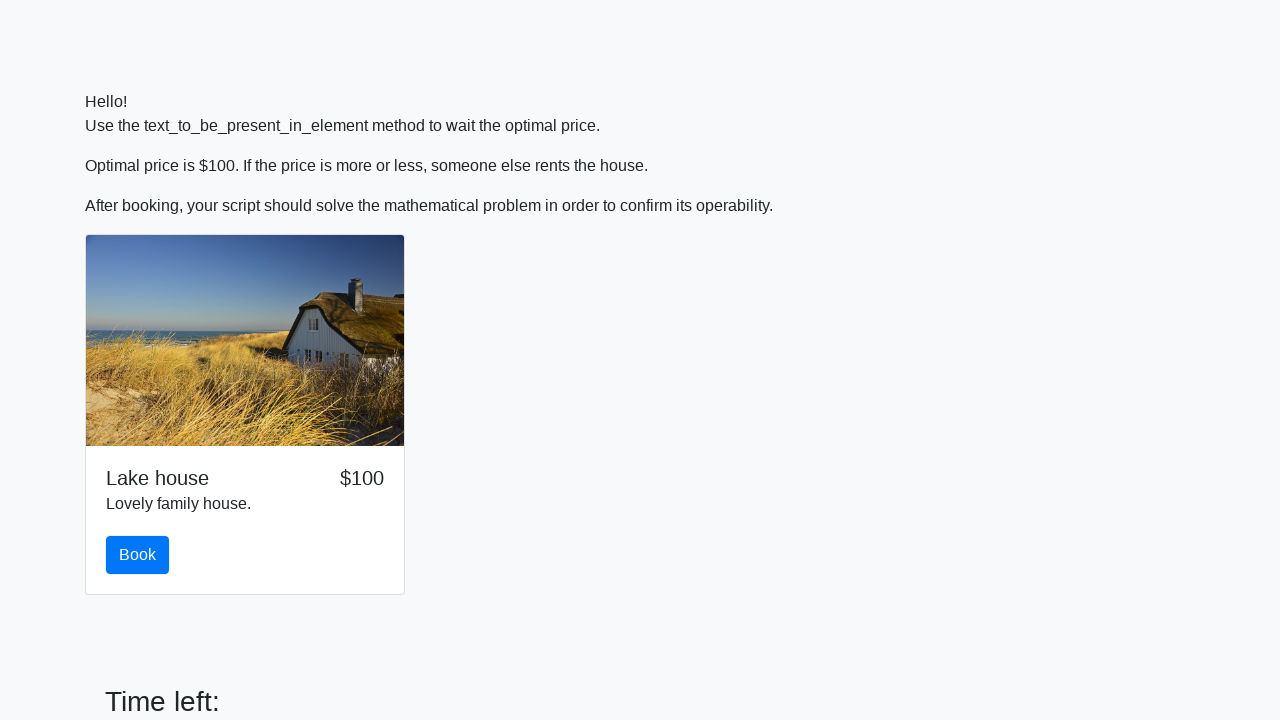

Scrolled to the solve button
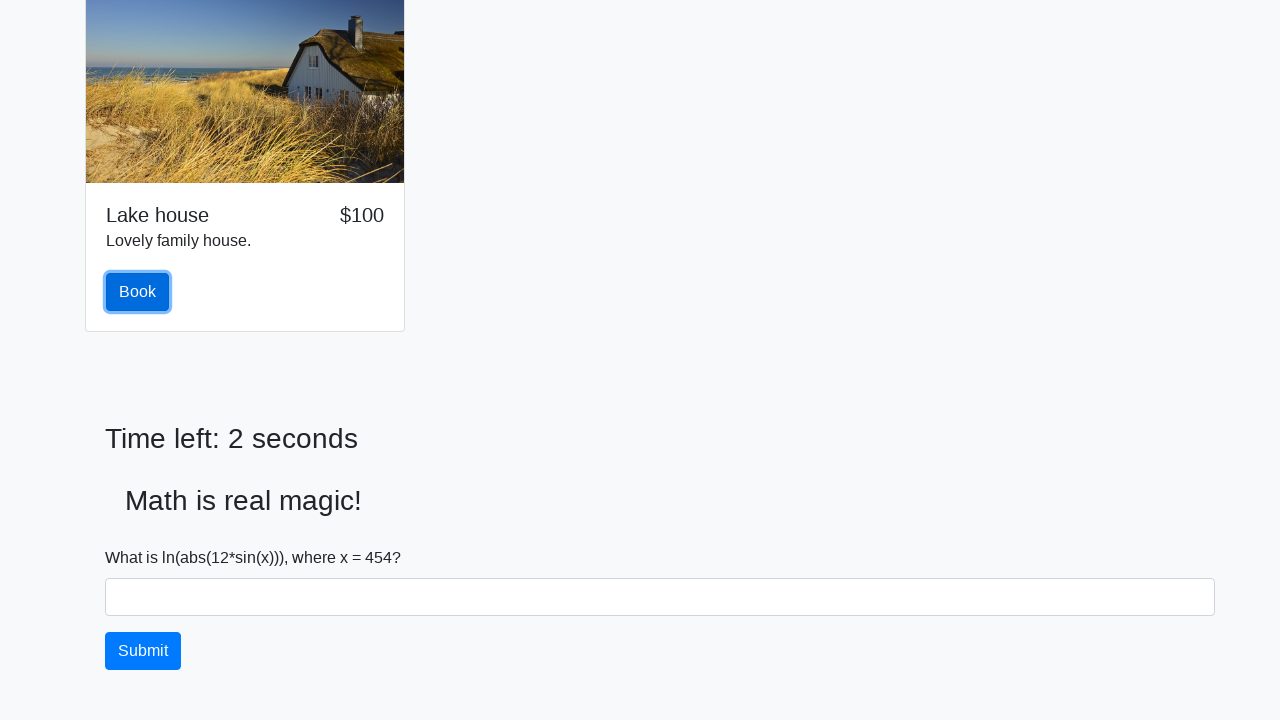

Retrieved x value for calculation: 454
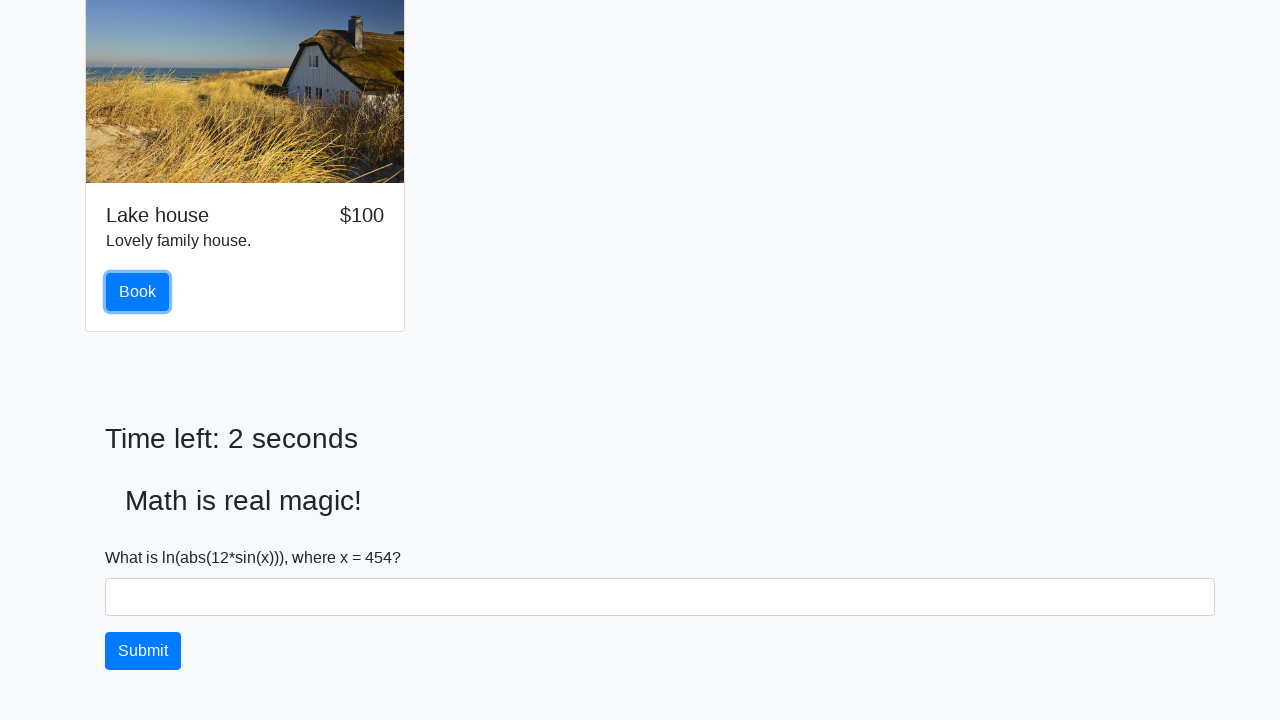

Calculated mathematical answer: 2.484111967469316
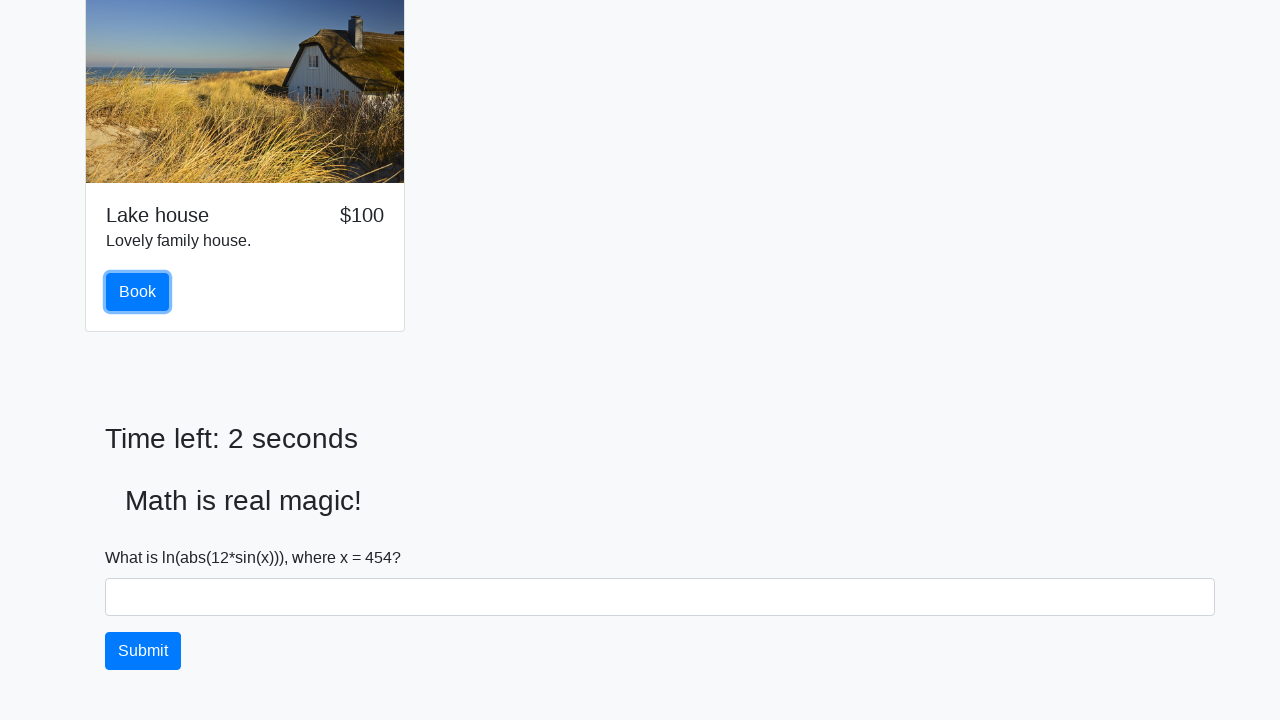

Filled in the calculated answer on #answer
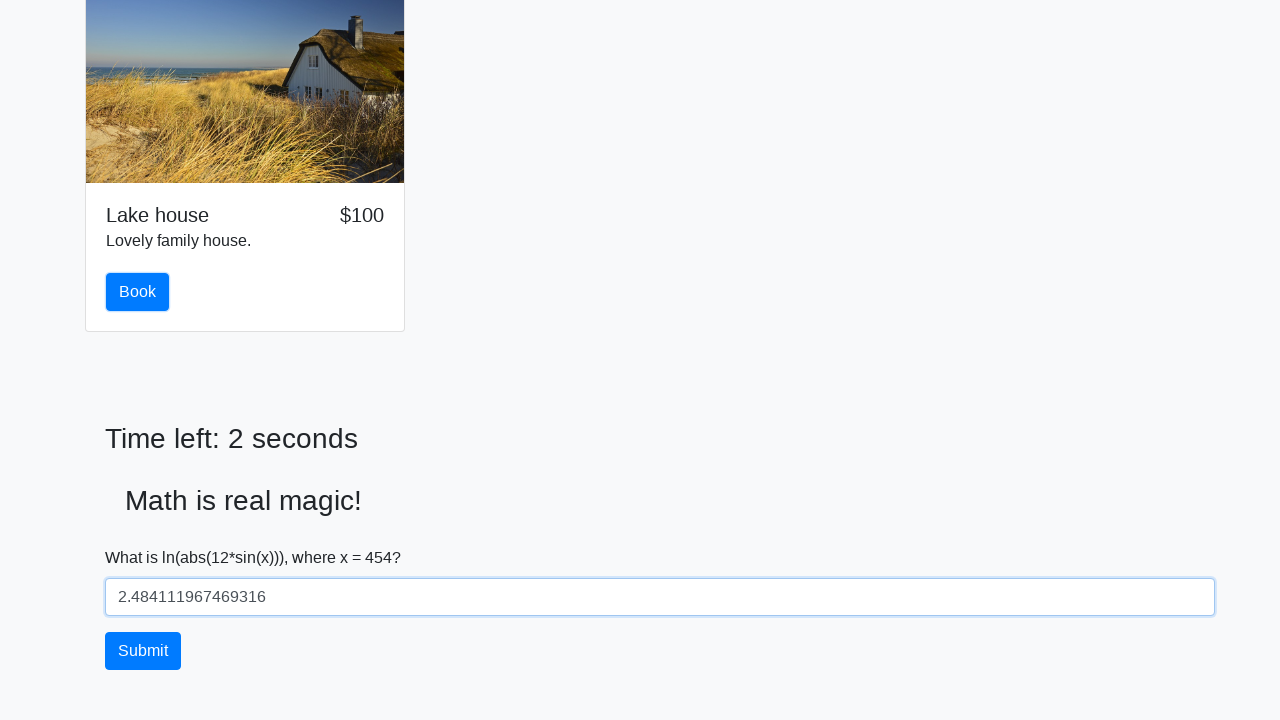

Clicked the solve button to submit the answer at (143, 651) on #solve
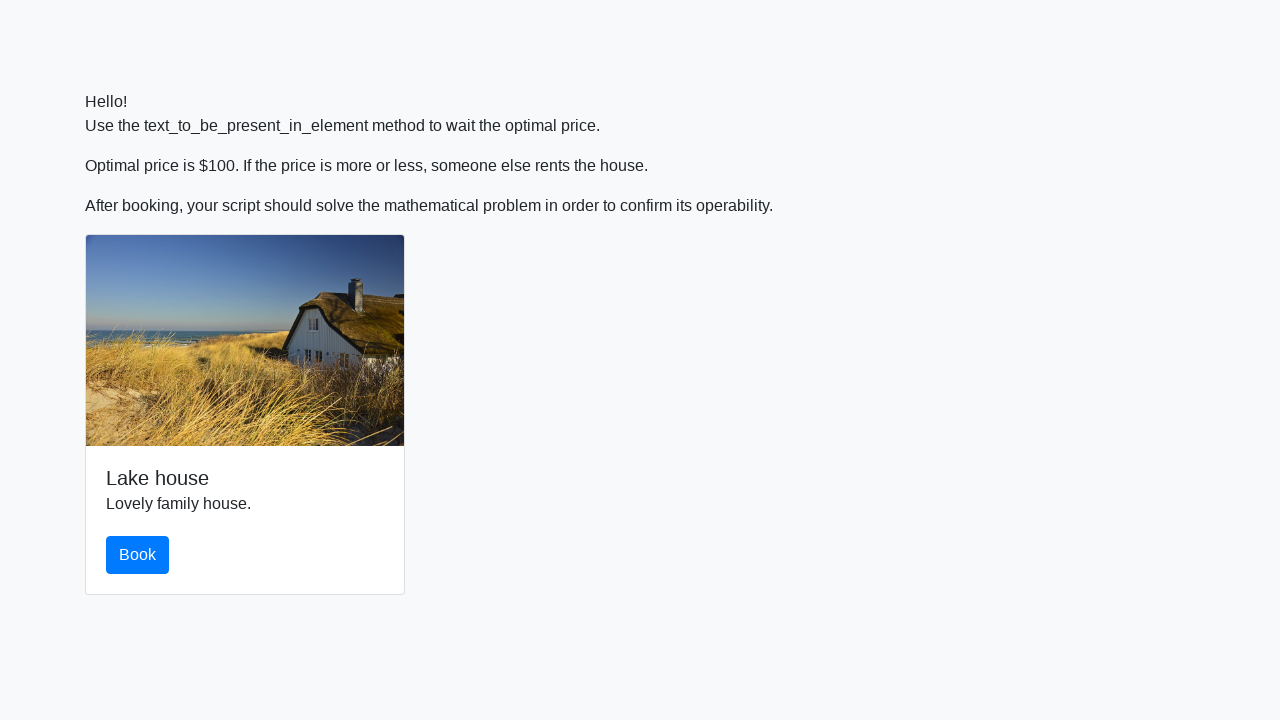

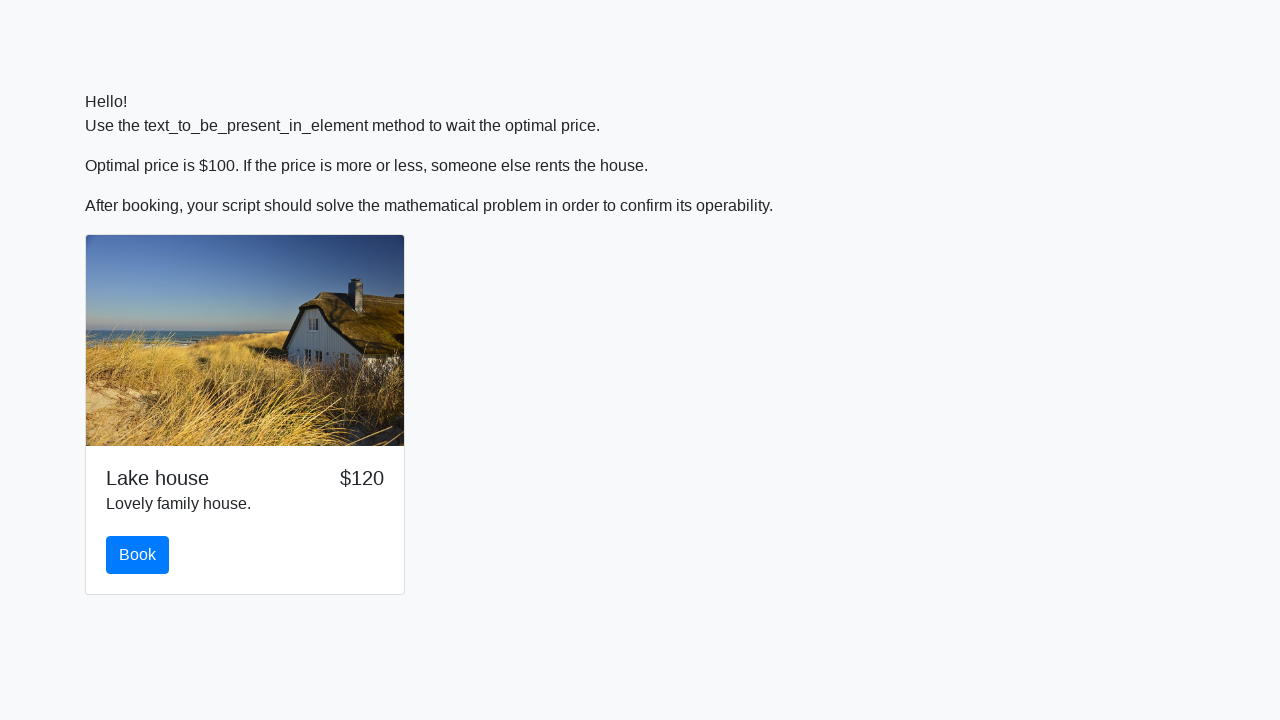